Selects "Two" option from a dropdown menu on a web form

Starting URL: https://www.selenium.dev/selenium/web/web-form.html

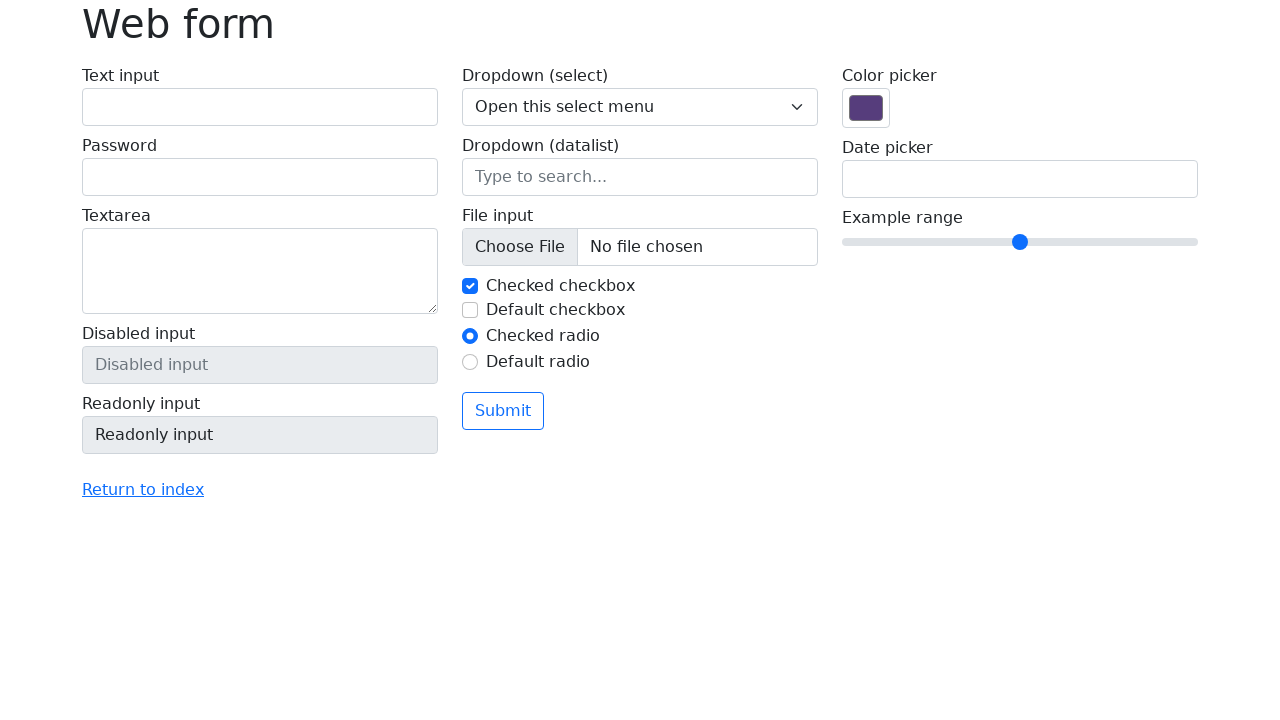

Navigated to web form page
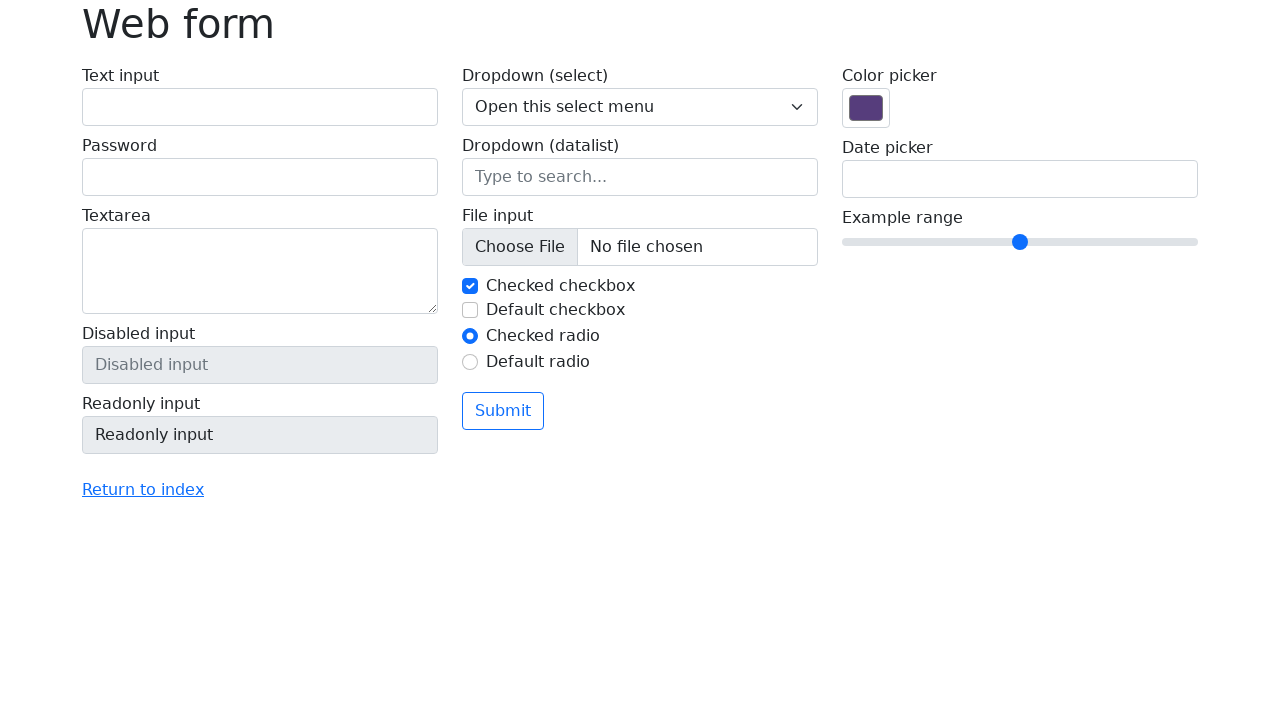

Selected 'Two' option from dropdown menu on select
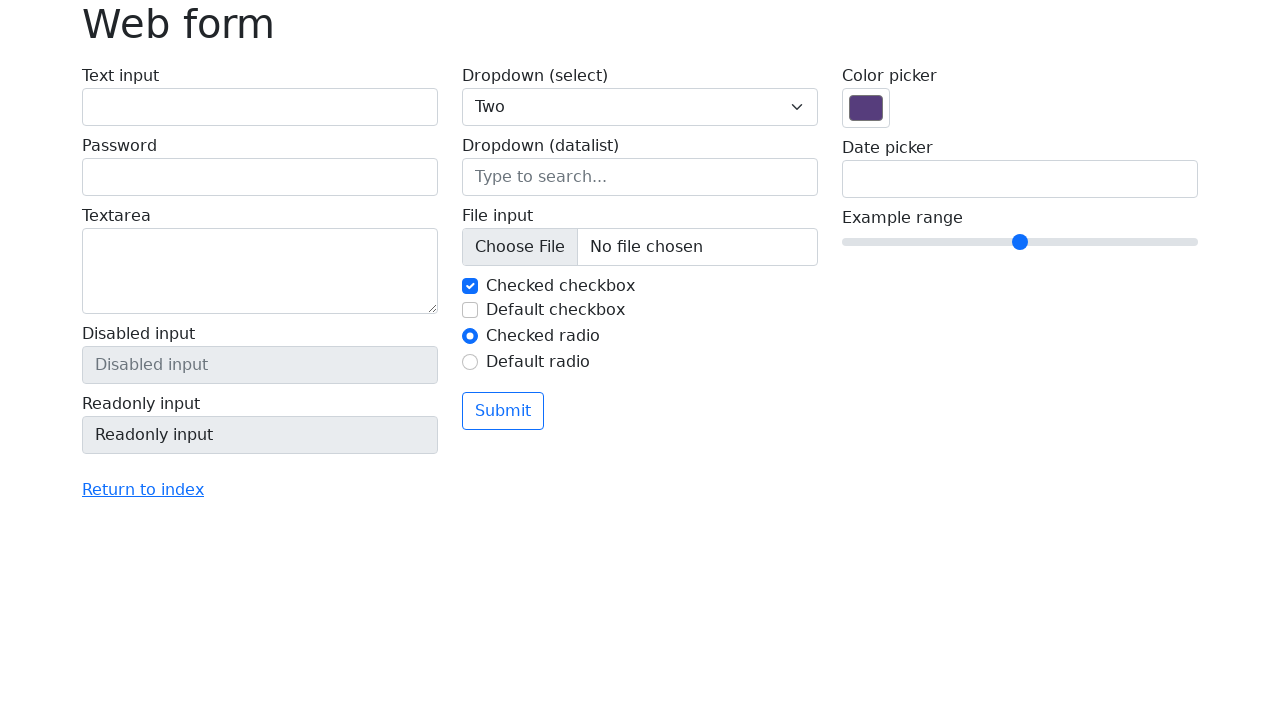

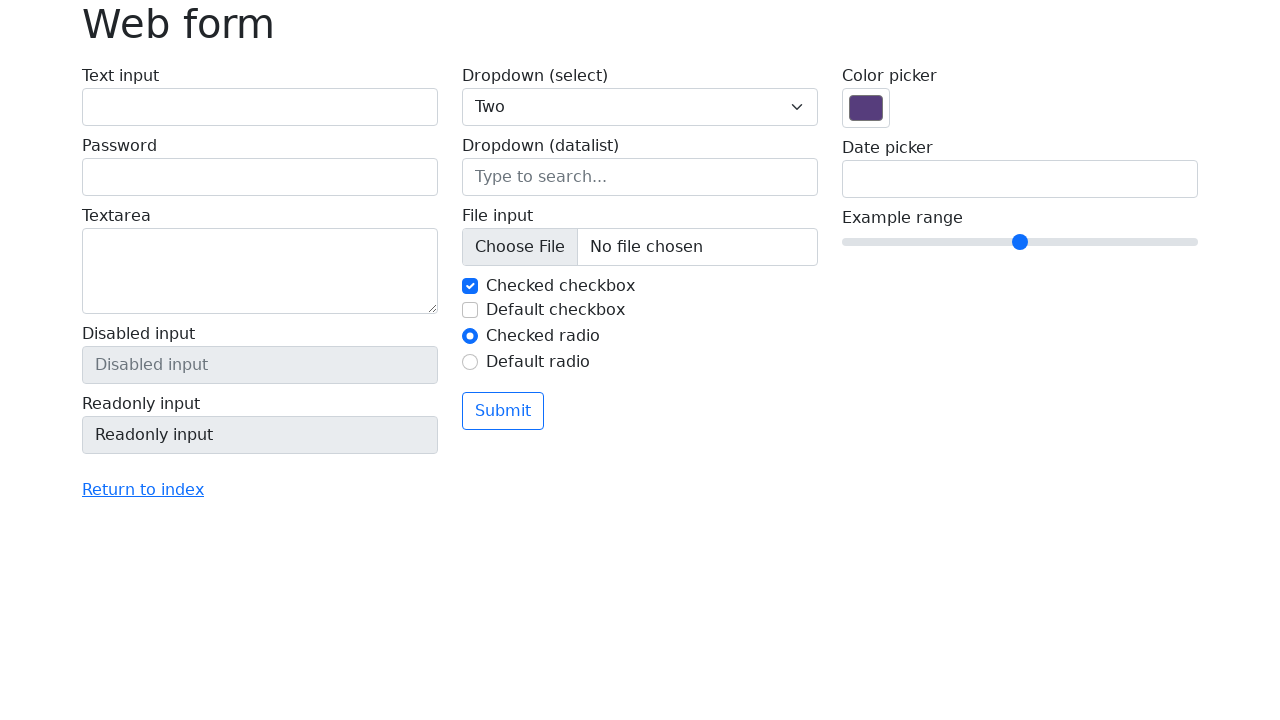